Tests radio button and checkbox interactions by selecting different options on two separate forms

Starting URL: https://formy-project.herokuapp.com/radiobutton

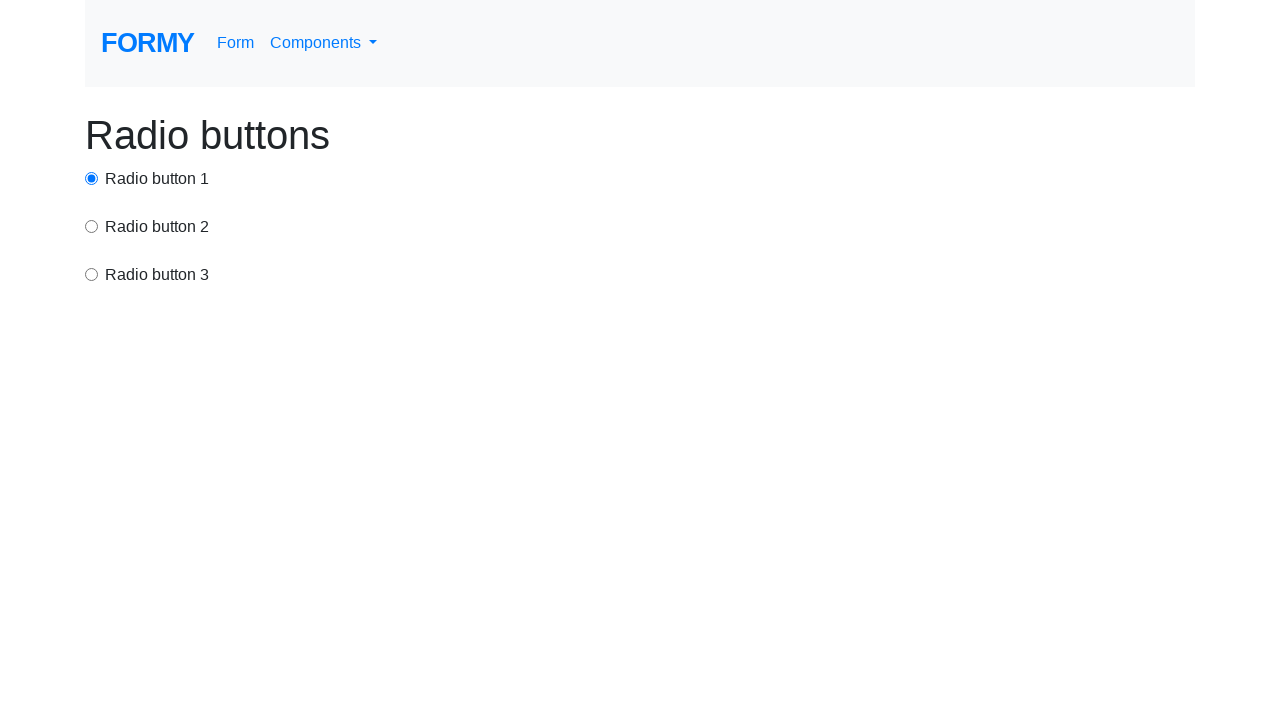

Clicked first radio button at (92, 178) on #radio-button-1
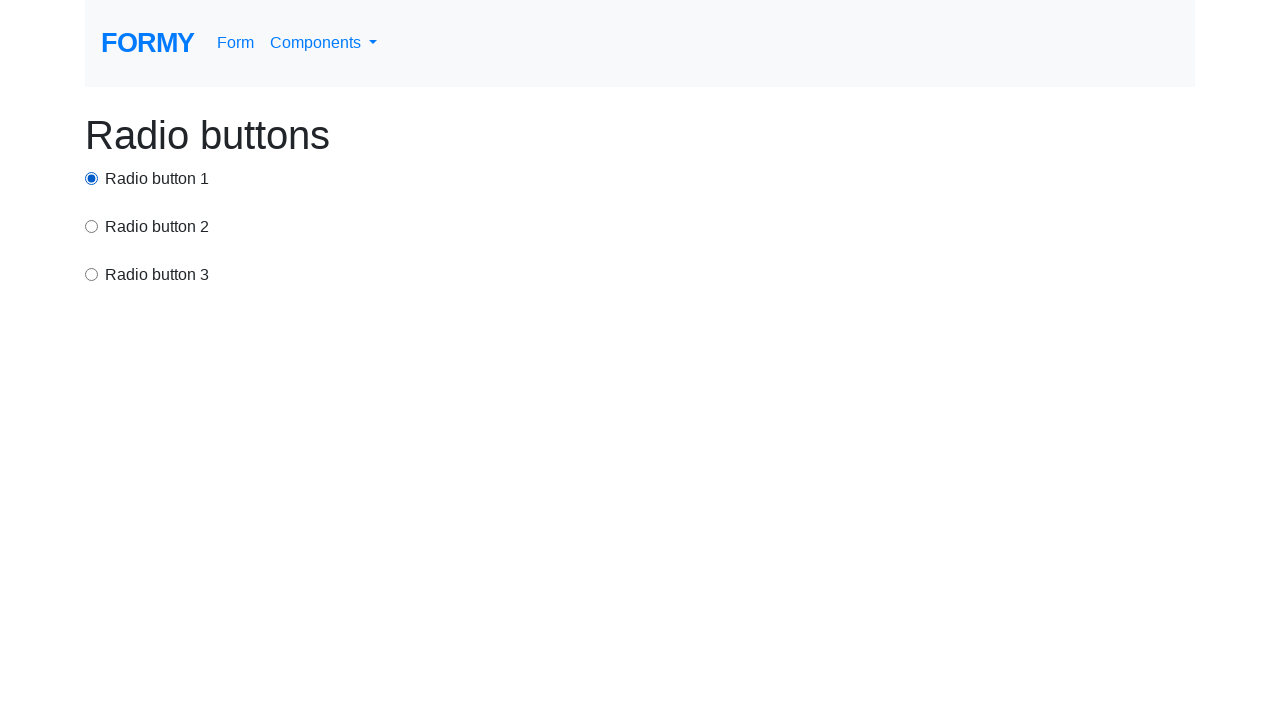

Clicked second radio button at (92, 226) on input[value='option2']
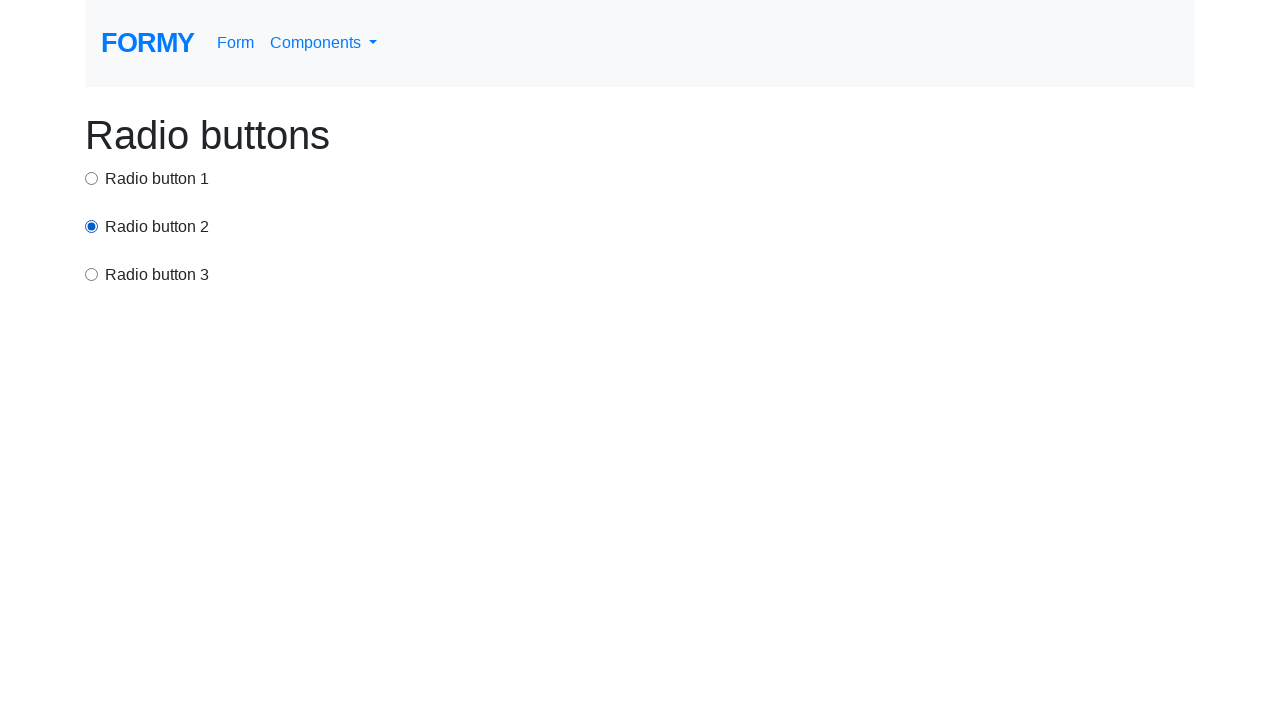

Clicked third radio button at (92, 274) on input[value='option3']
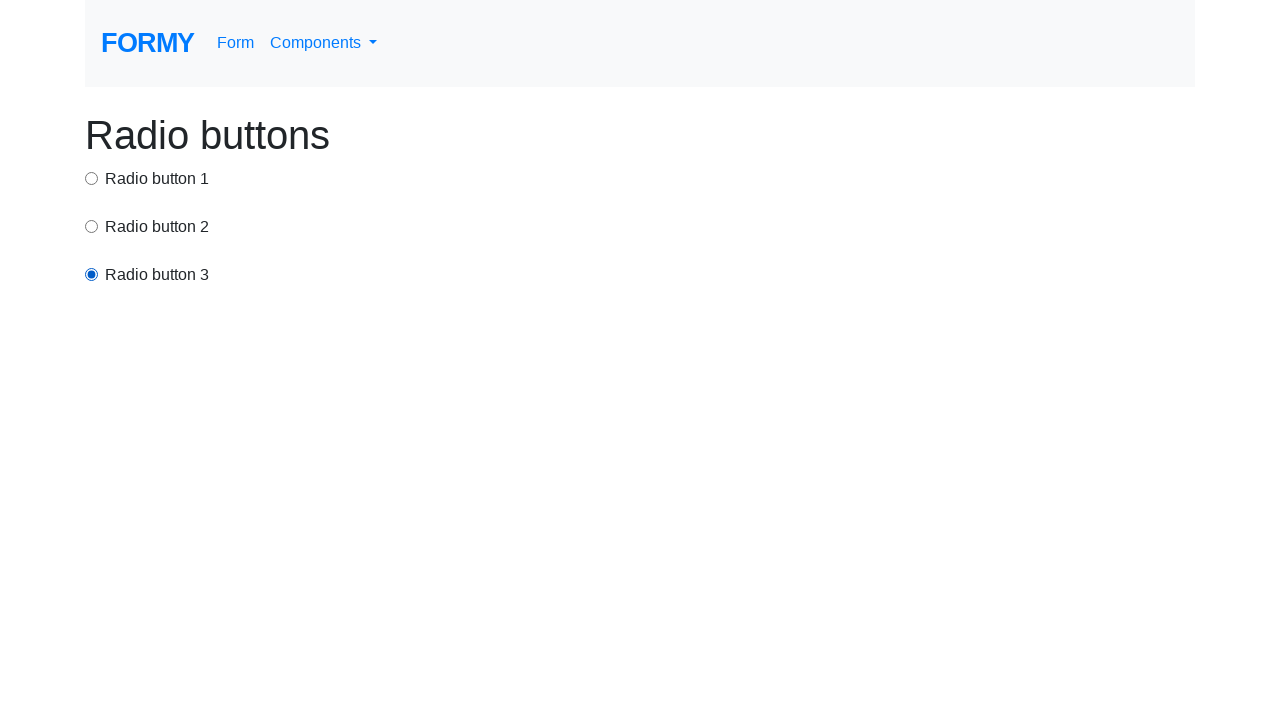

Navigated to checkbox page
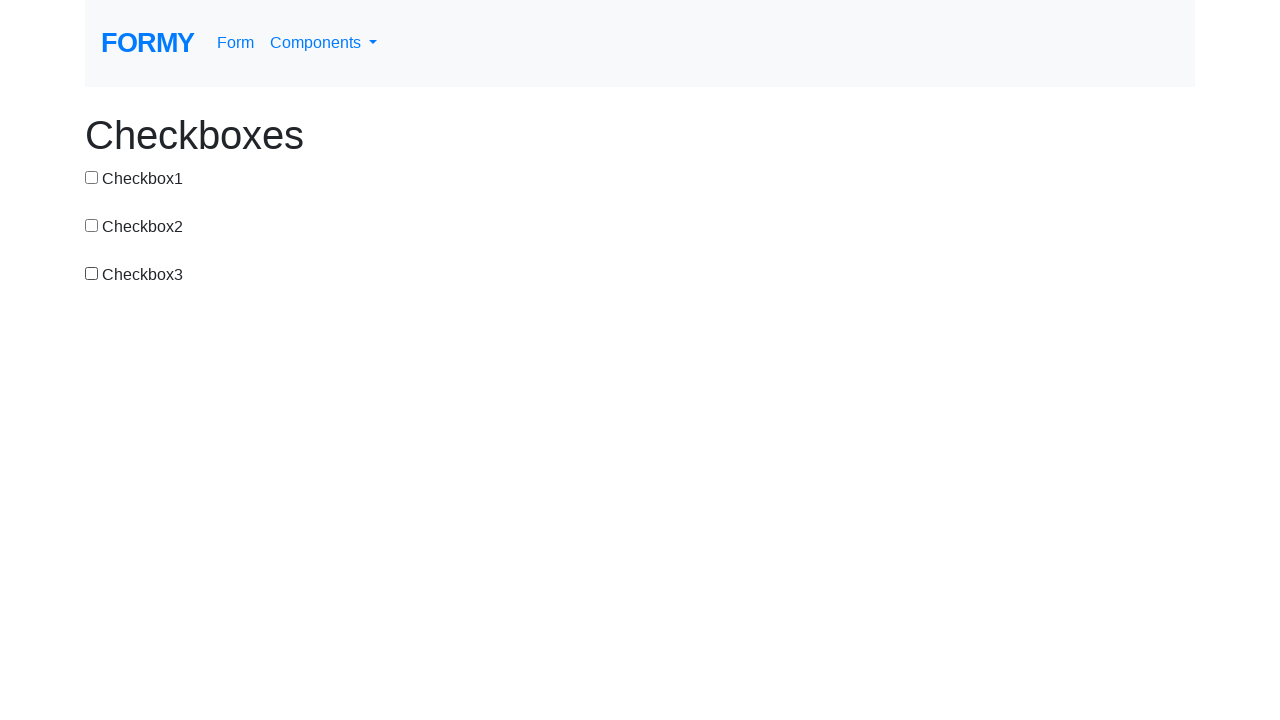

Clicked first checkbox at (92, 177) on #checkbox-1
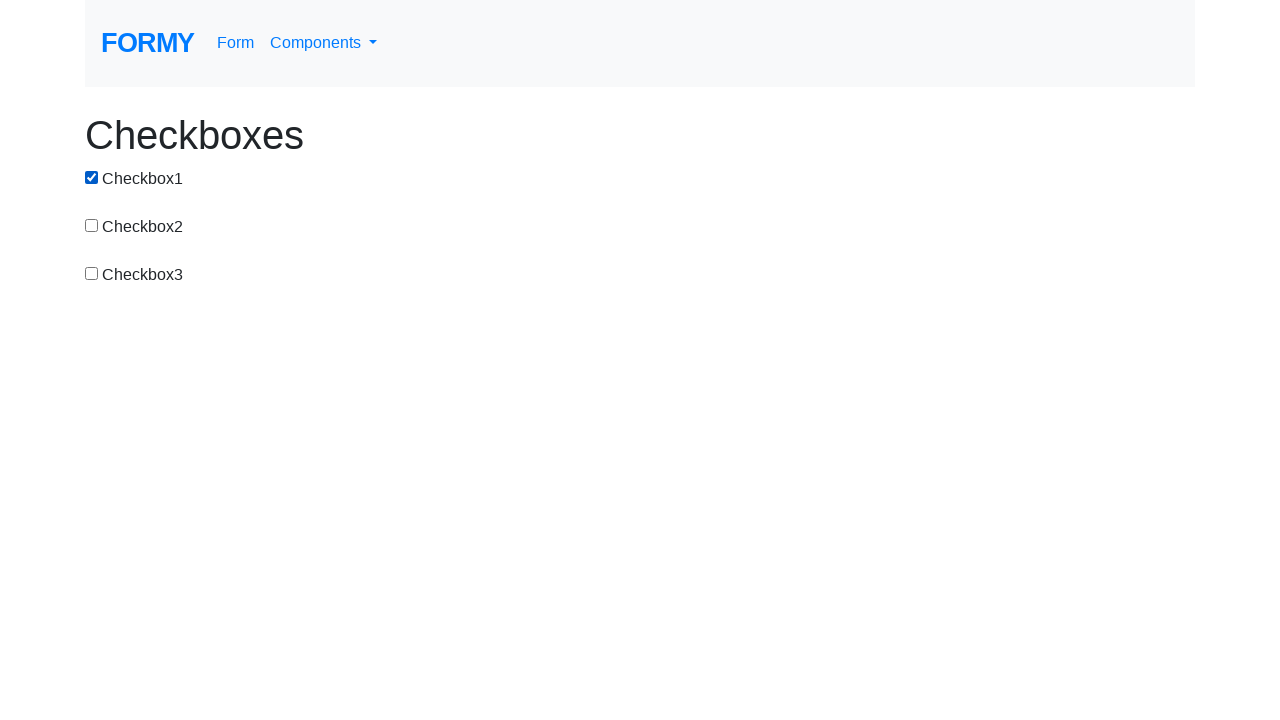

Clicked second checkbox at (92, 225) on #checkbox-2
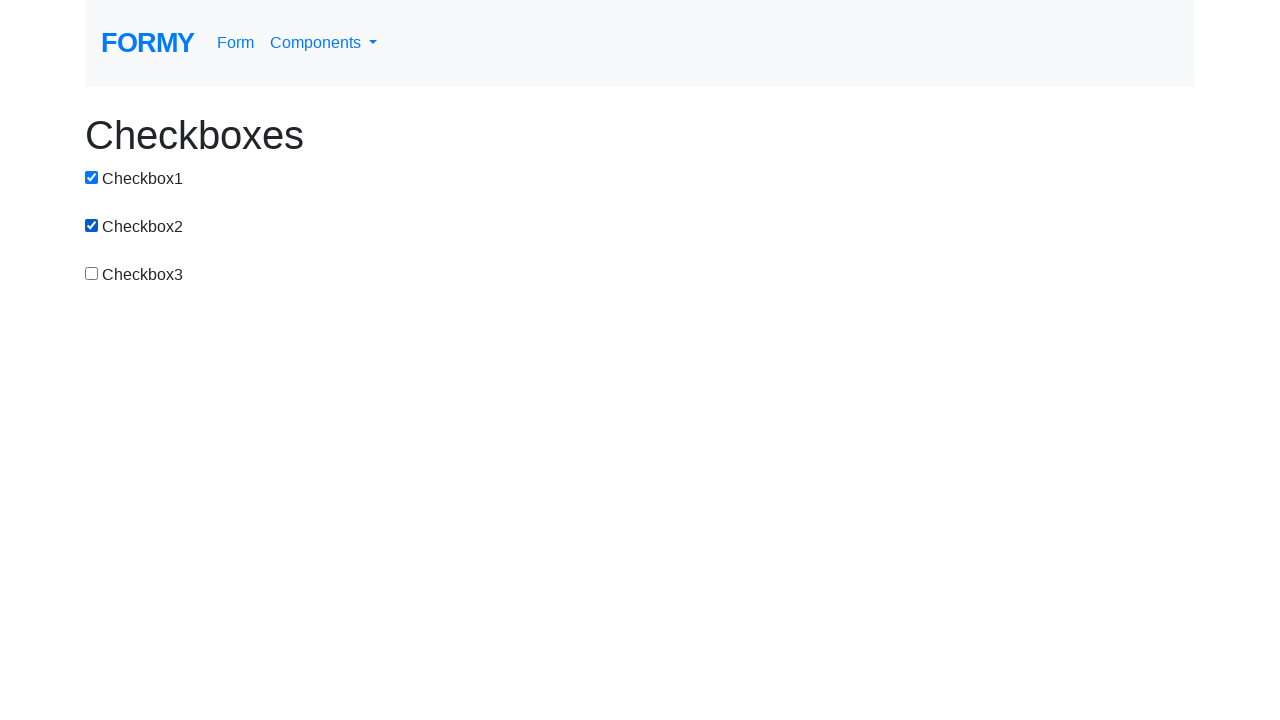

Clicked third checkbox at (92, 273) on #checkbox-3
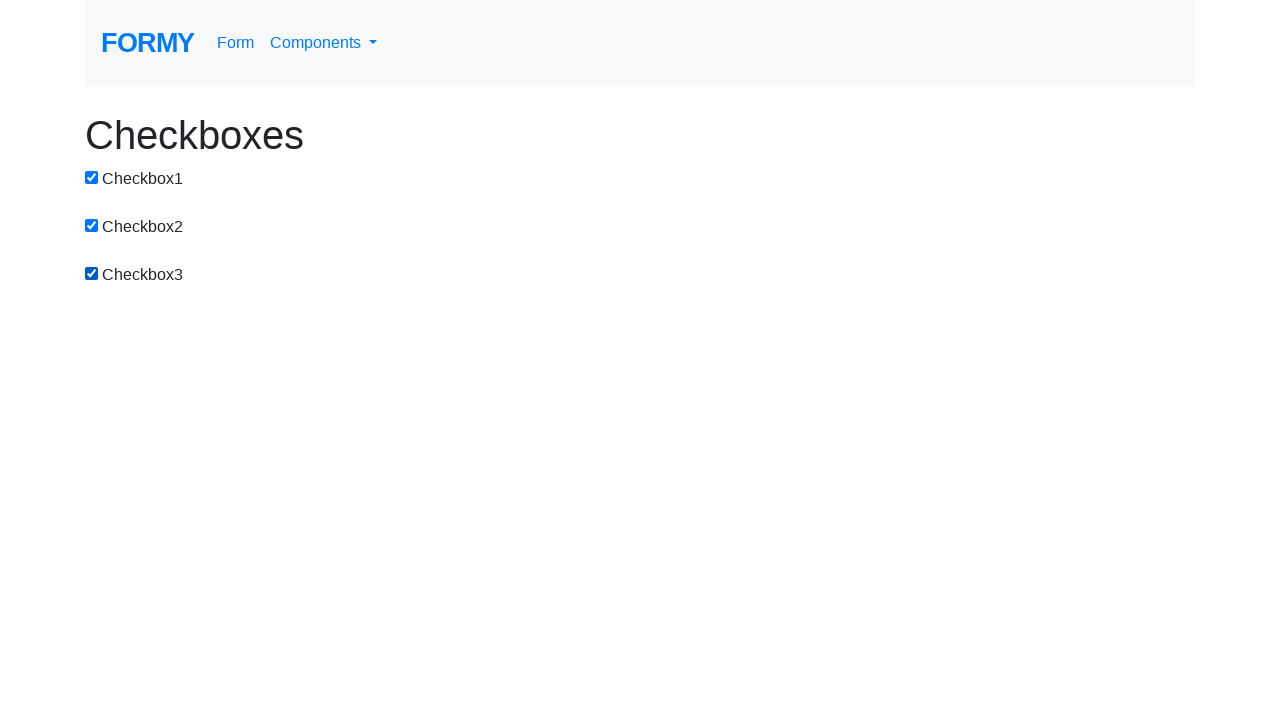

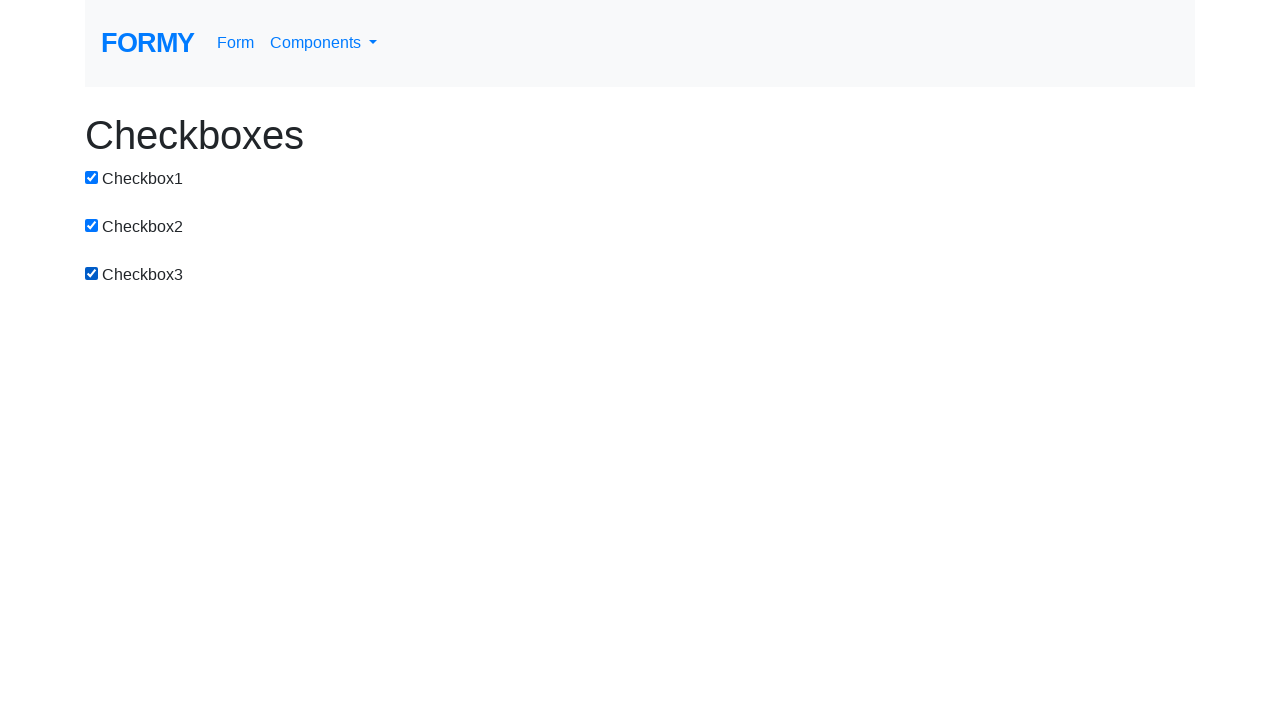